Tests dynamic controls functionality by clicking Enable/Disable buttons and verifying that the input field state changes accordingly with confirmation messages displayed.

Starting URL: http://the-internet.herokuapp.com/dynamic_controls

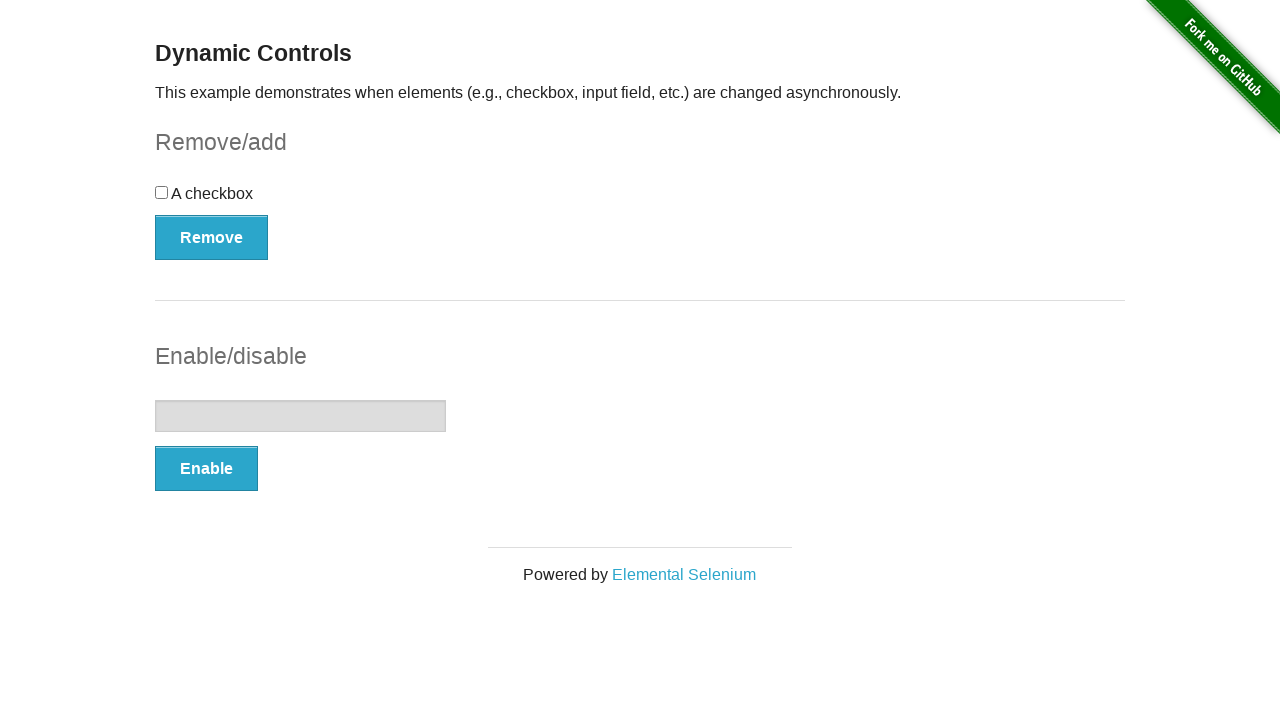

Clicked Enable button to enable input field at (206, 469) on xpath=//form[@id='input-example']/button
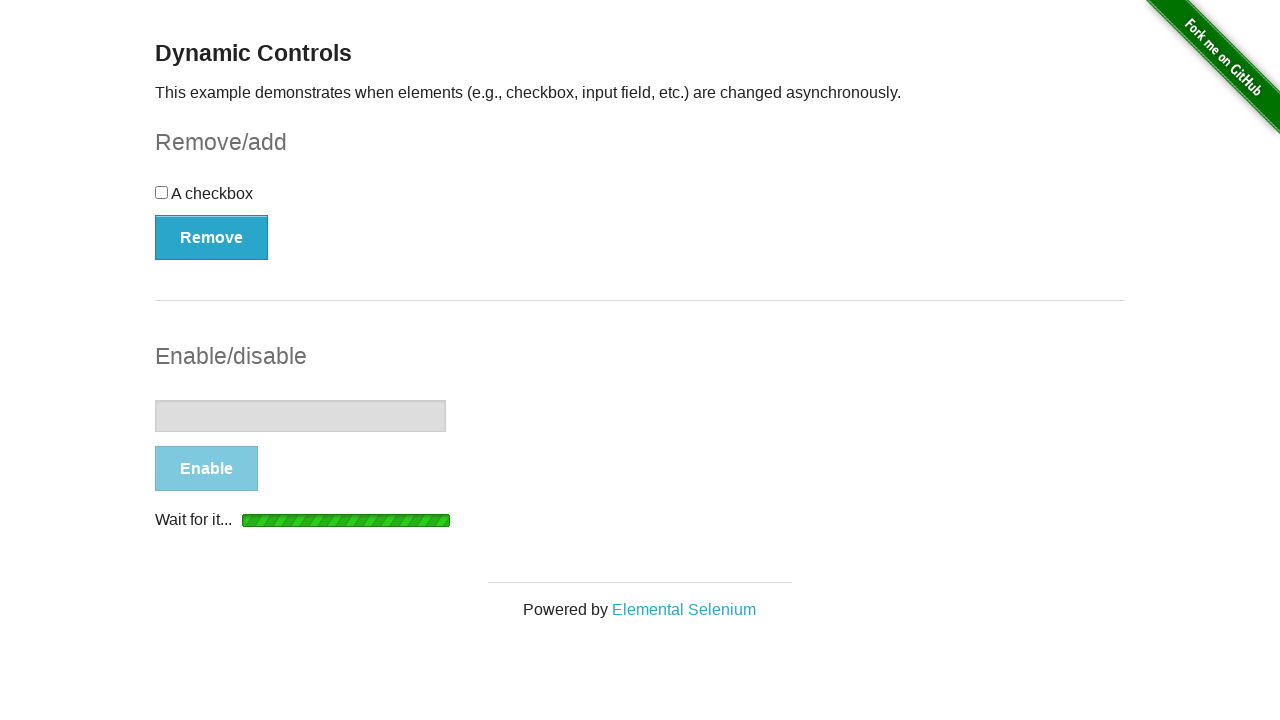

Confirmation message appeared indicating input is enabled
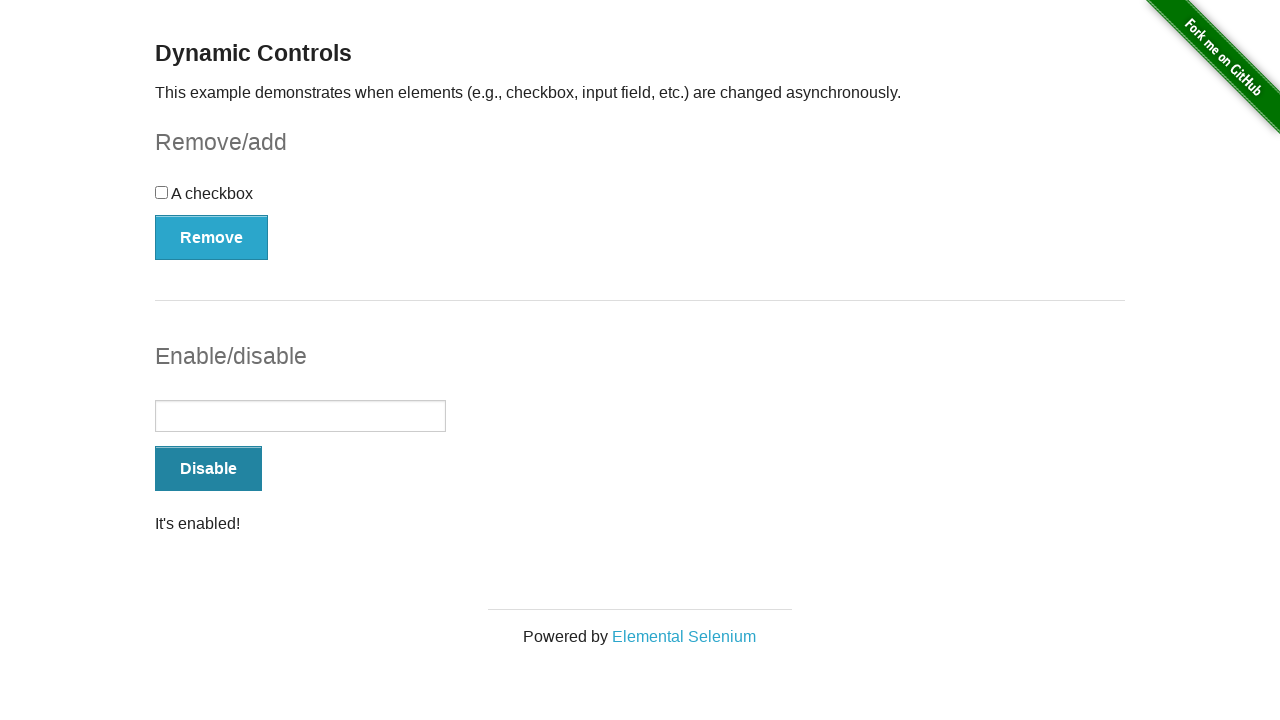

Message element is visible and ready for assertion
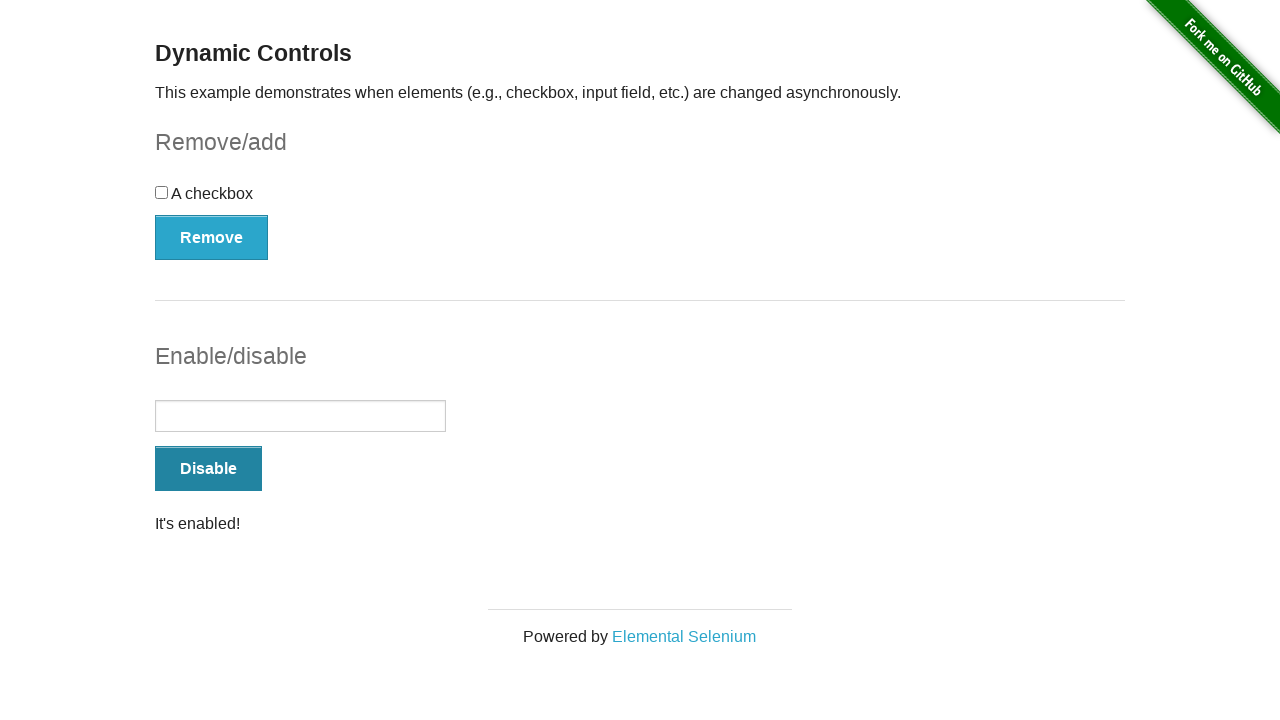

Verified message contains 'enabled'
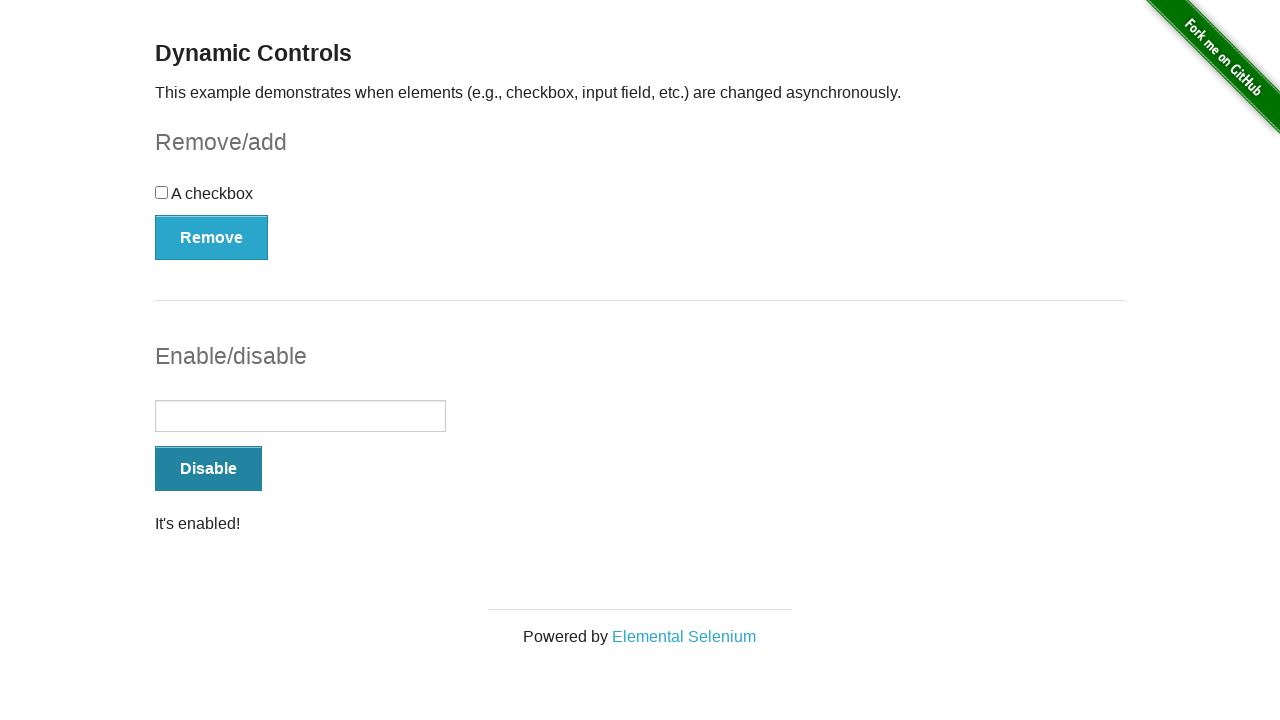

Clicked Disable button to disable input field at (208, 469) on xpath=//form[@id='input-example']/button
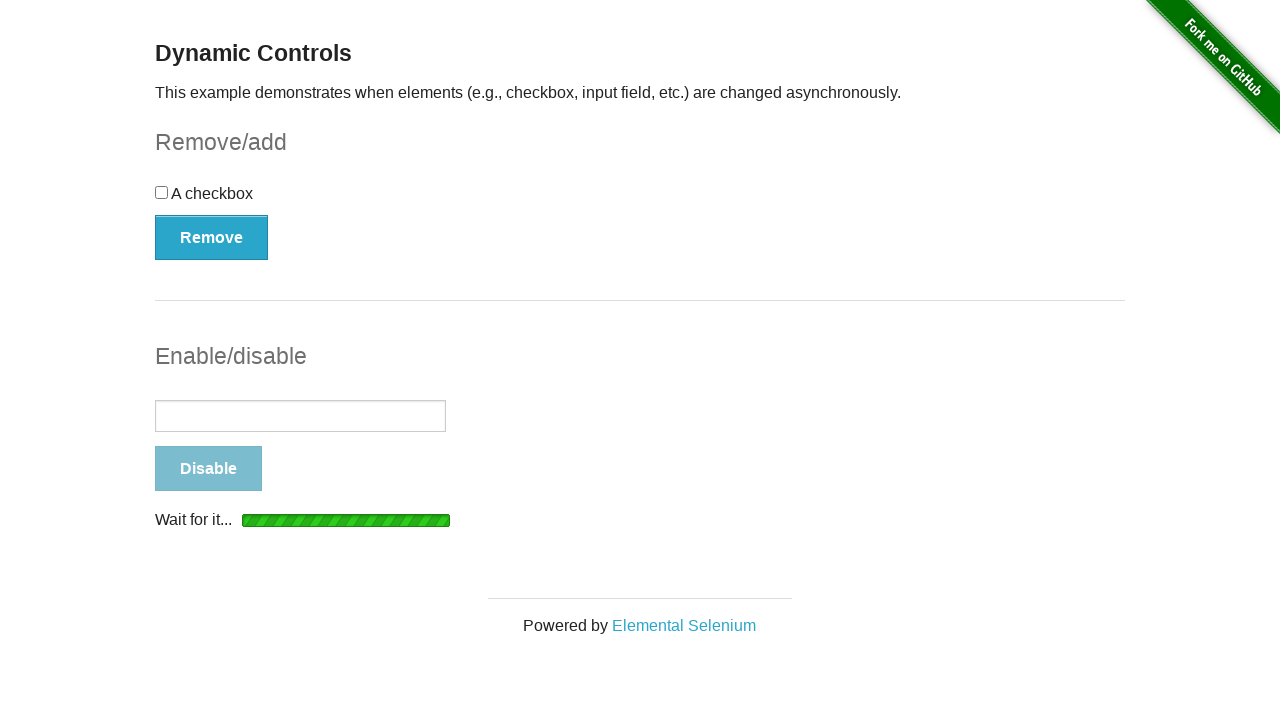

Confirmation message appeared indicating input is disabled
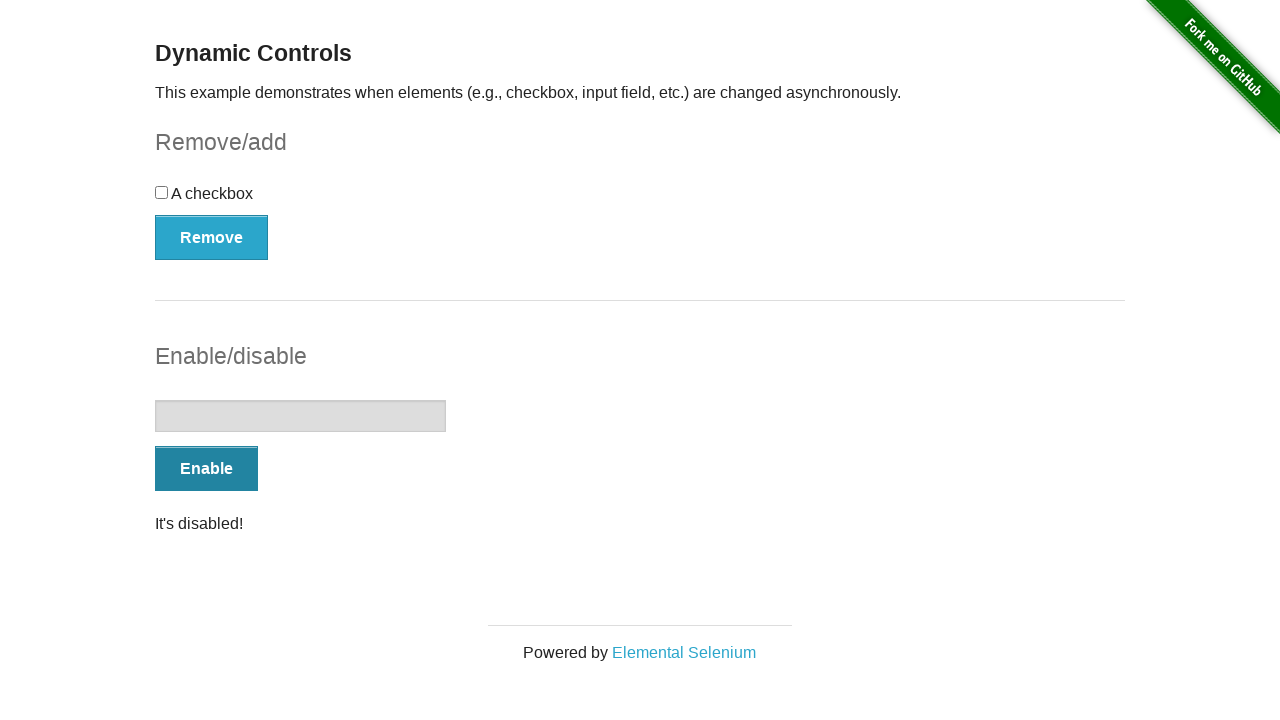

Message element is visible and ready for assertion
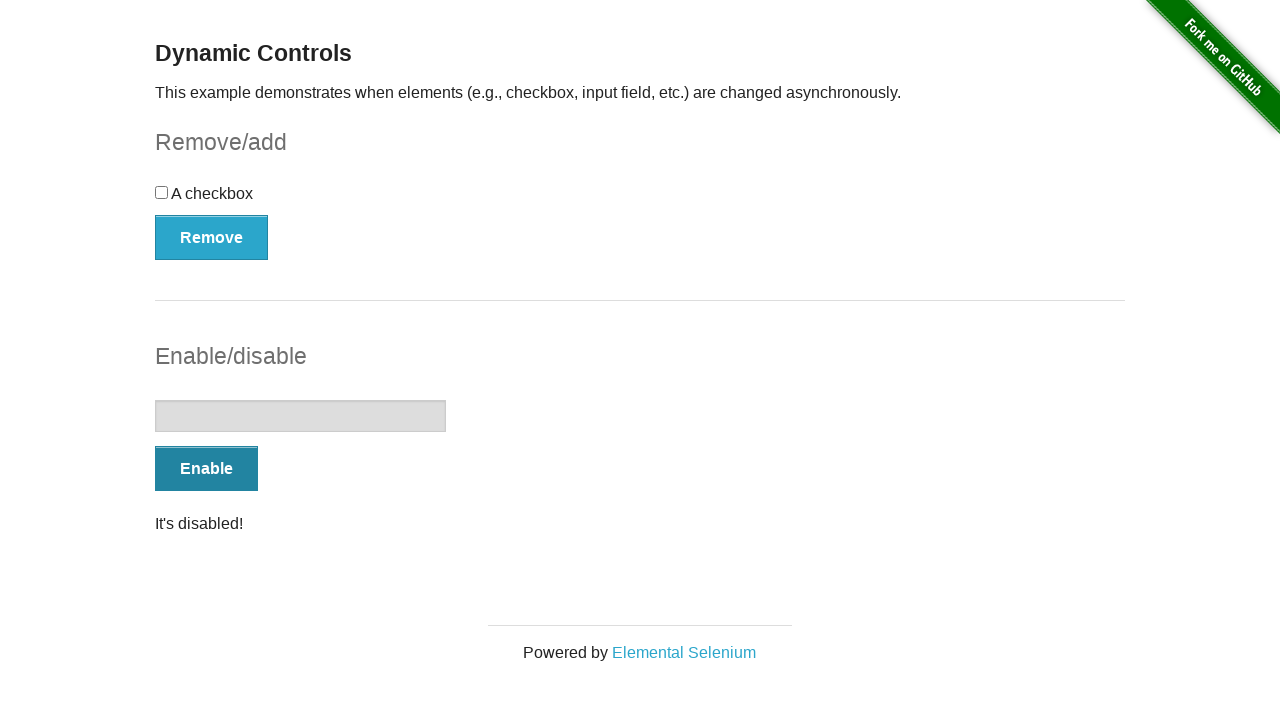

Verified message contains 'disabled'
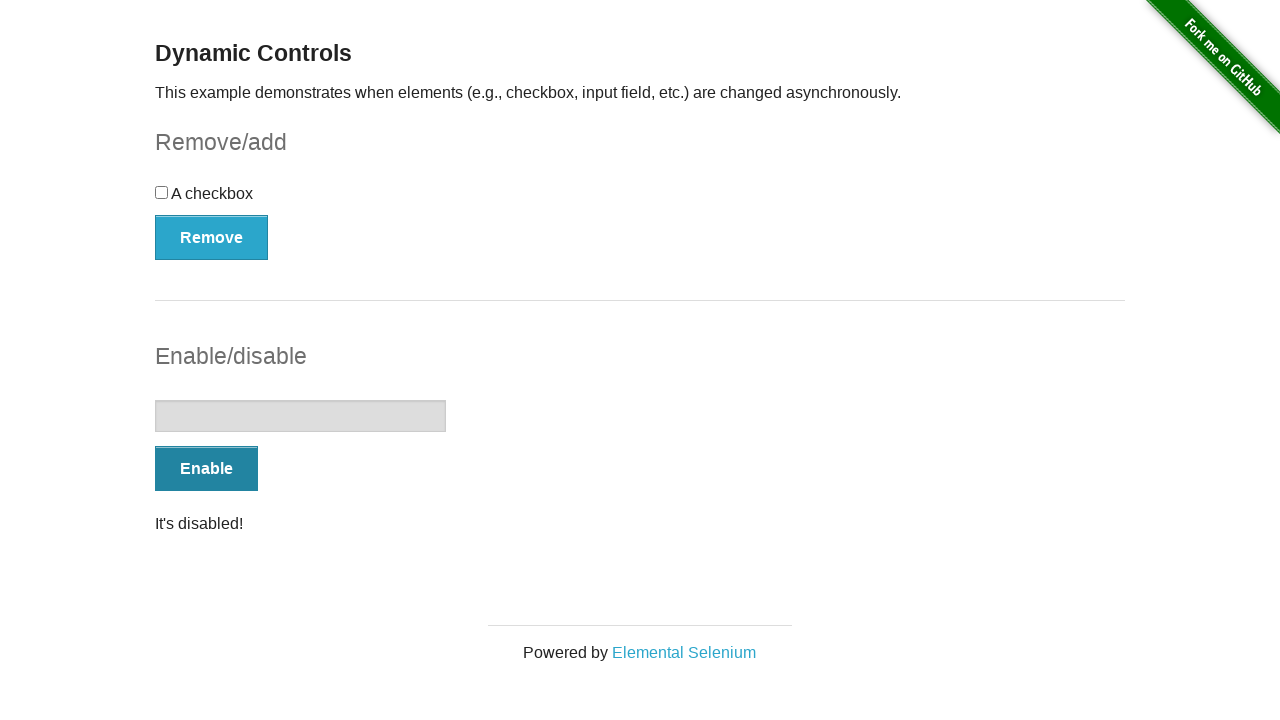

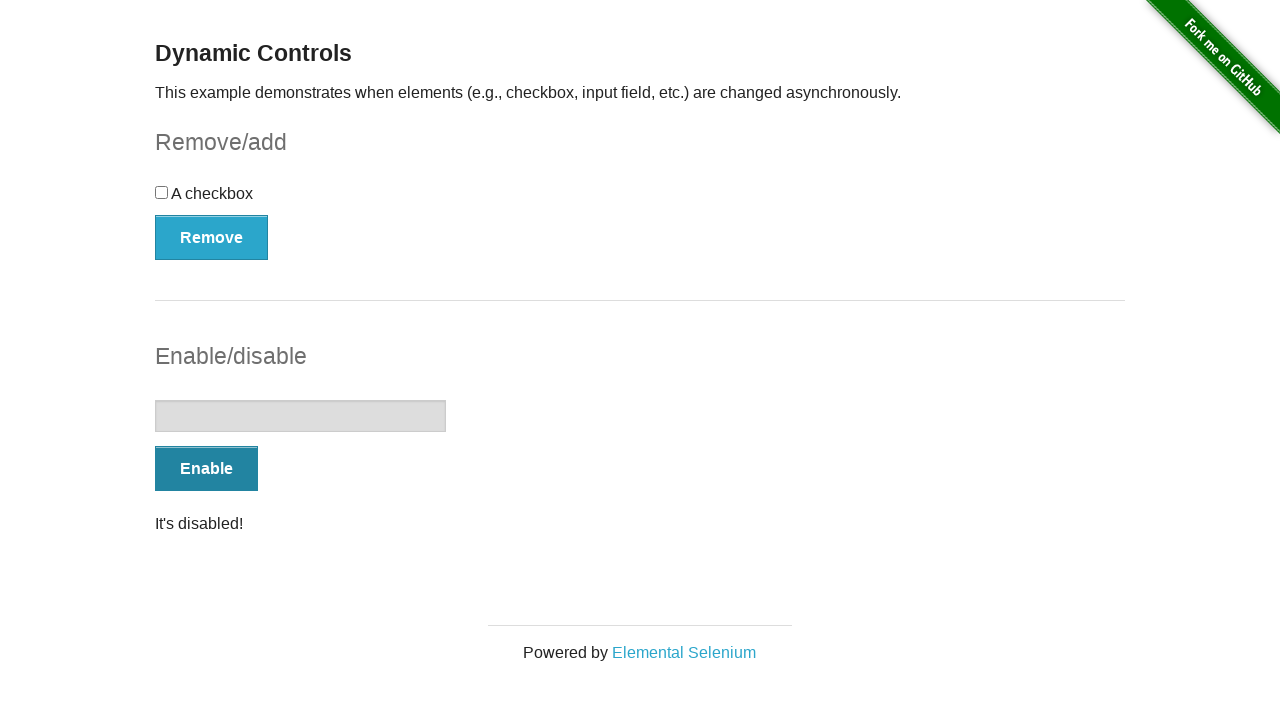